Tests working with multiple browser windows by clicking a link that opens a new window, then switching between the original and new windows to verify their titles.

Starting URL: https://the-internet.herokuapp.com/windows

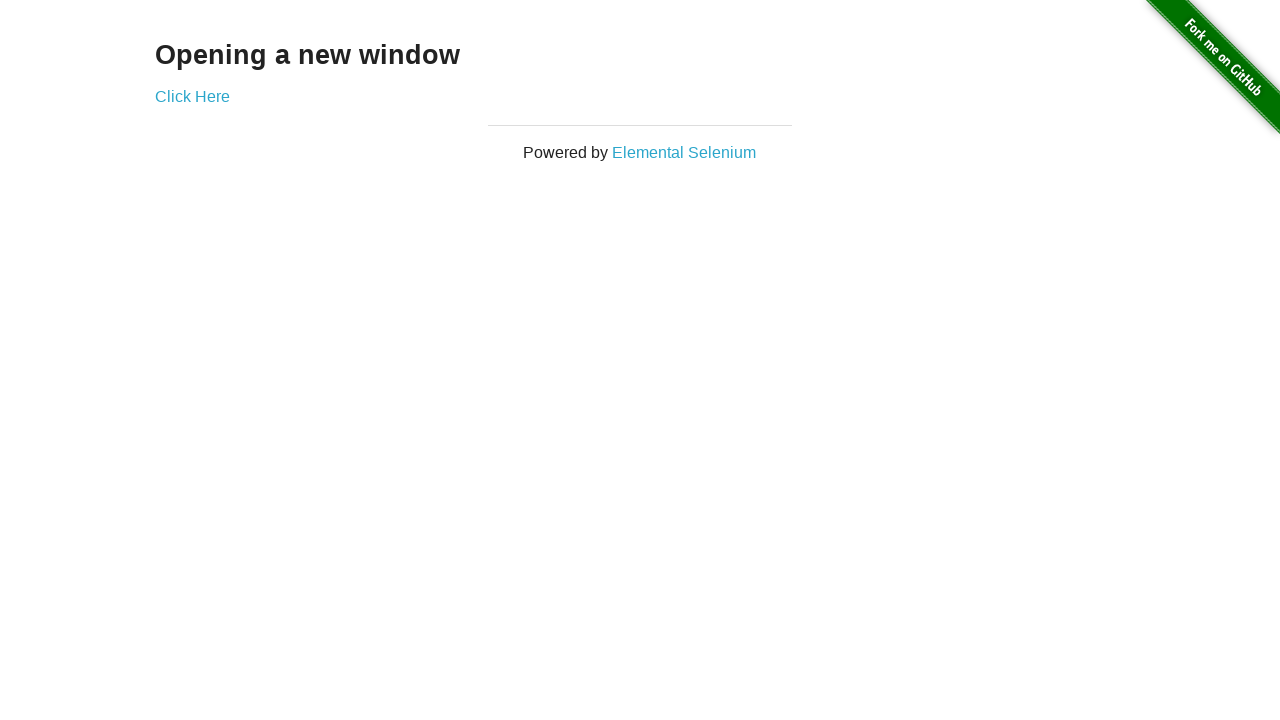

Clicked link to open new window at (192, 96) on .example a
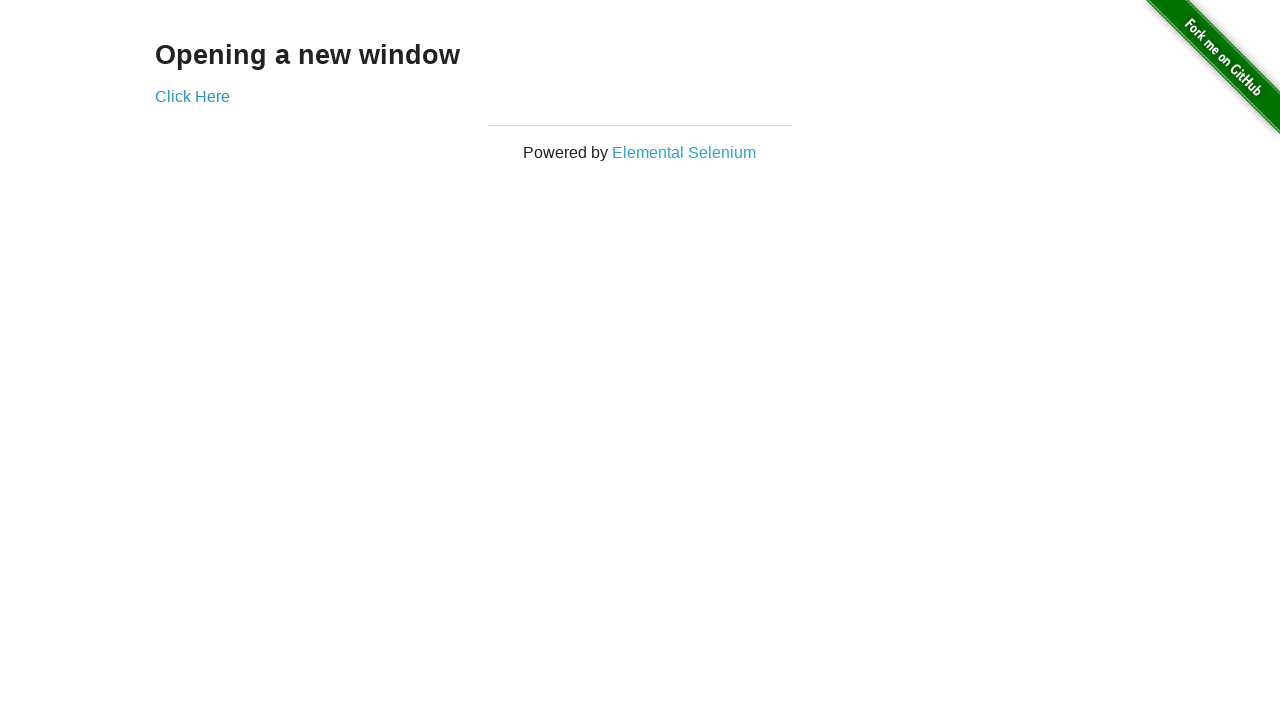

New window opened and captured at (192, 96) on .example a
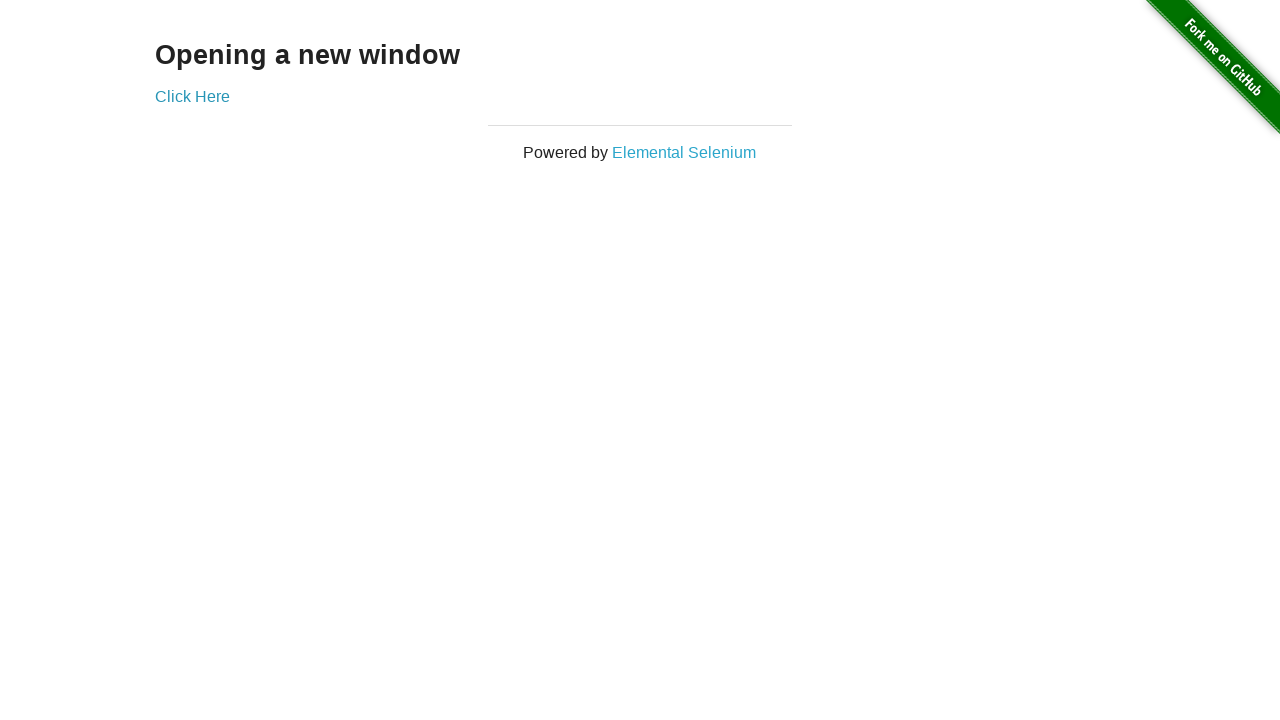

Retrieved new page object from popup
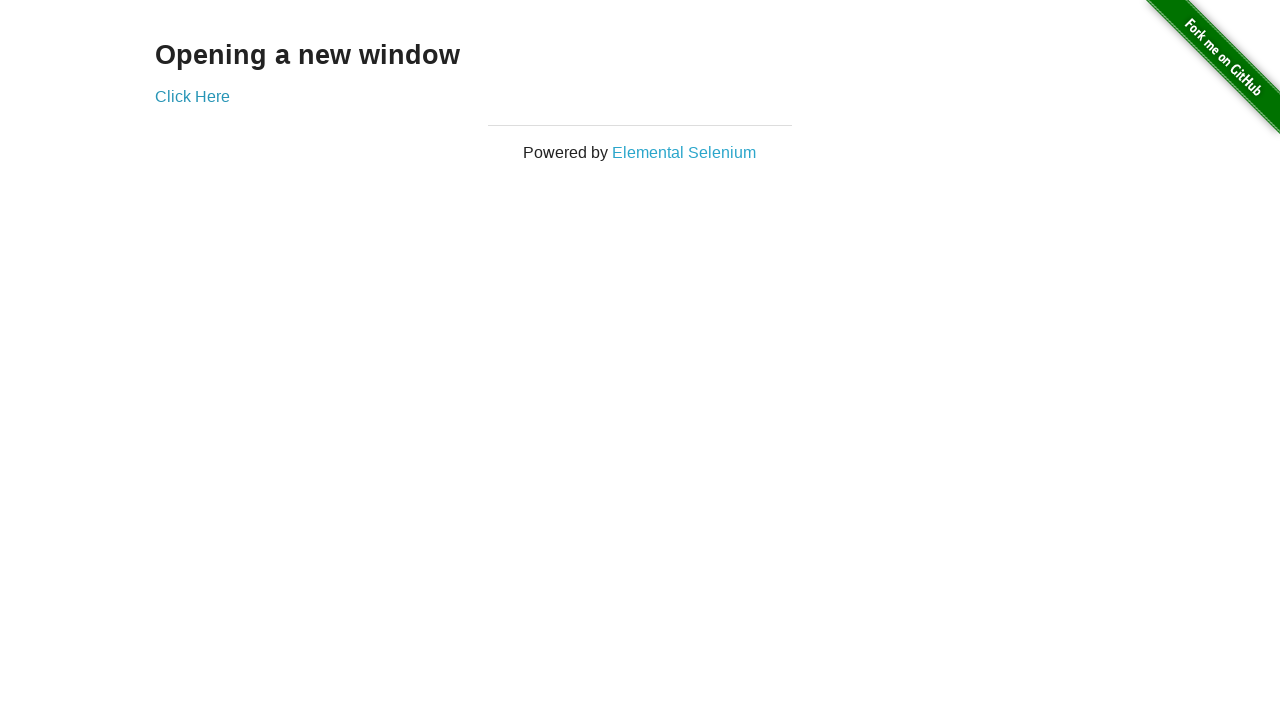

New window finished loading
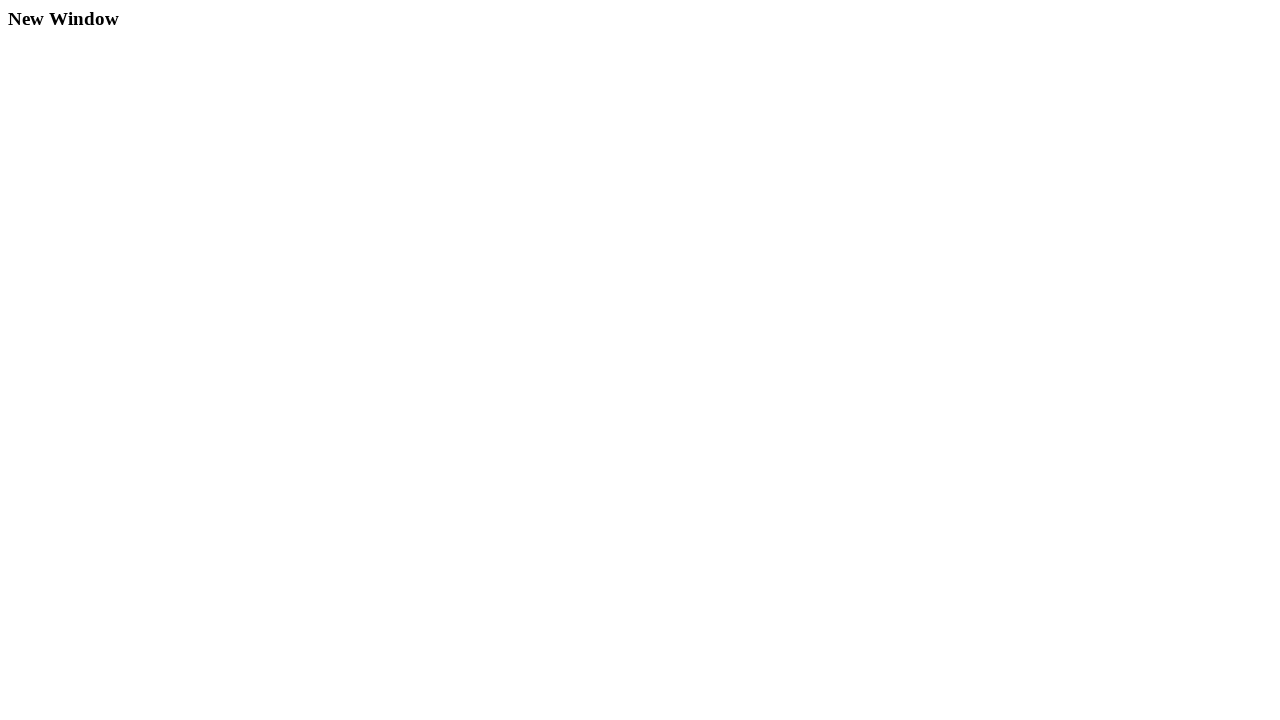

Verified original page title is 'The Internet'
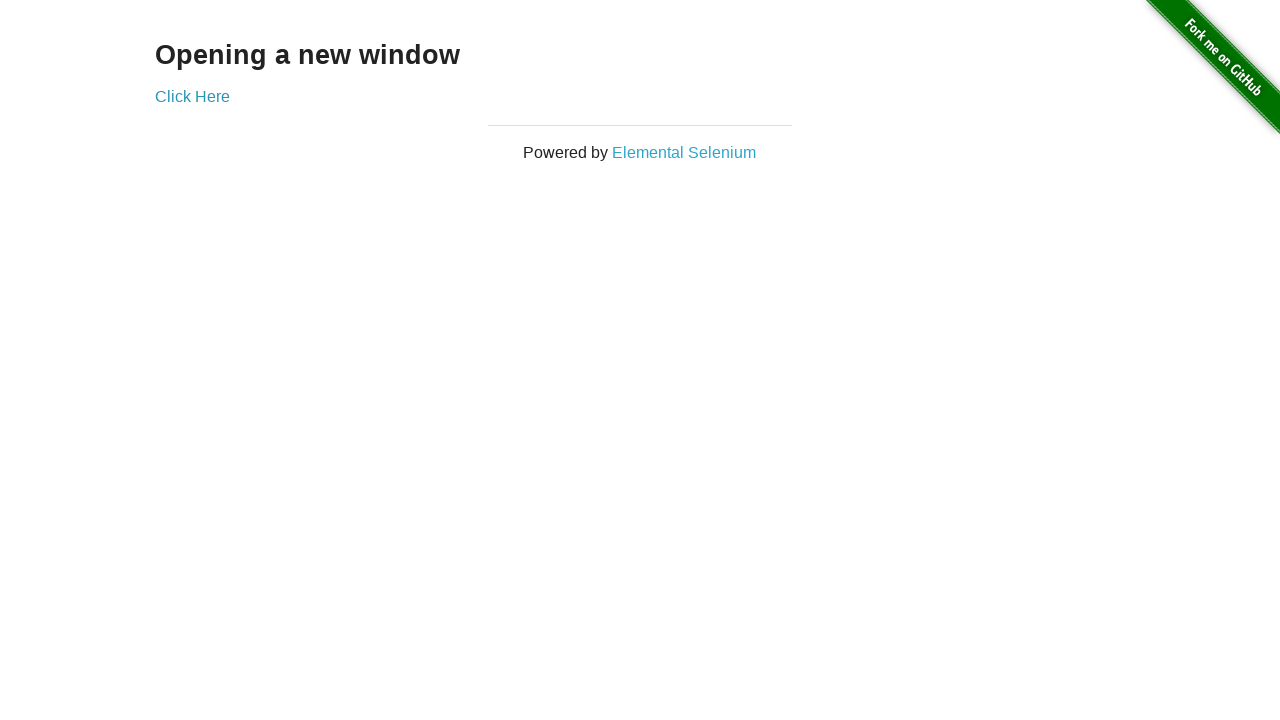

Verified new window title is 'New Window'
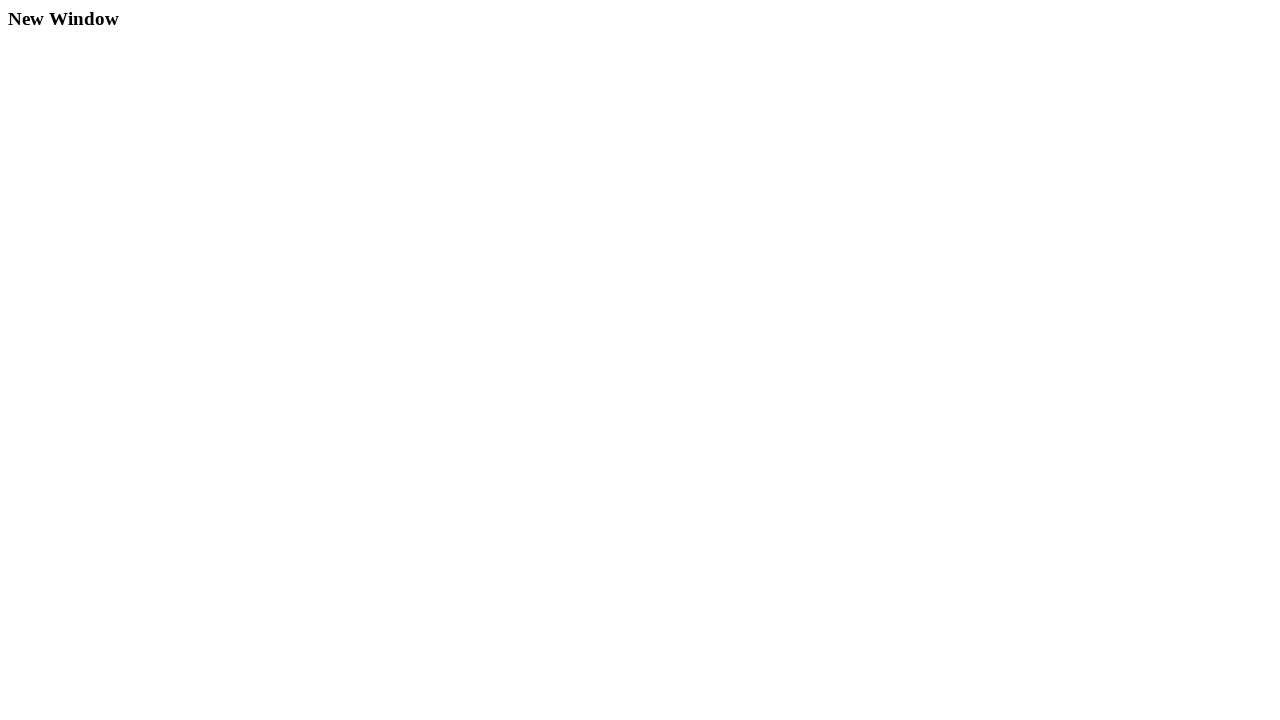

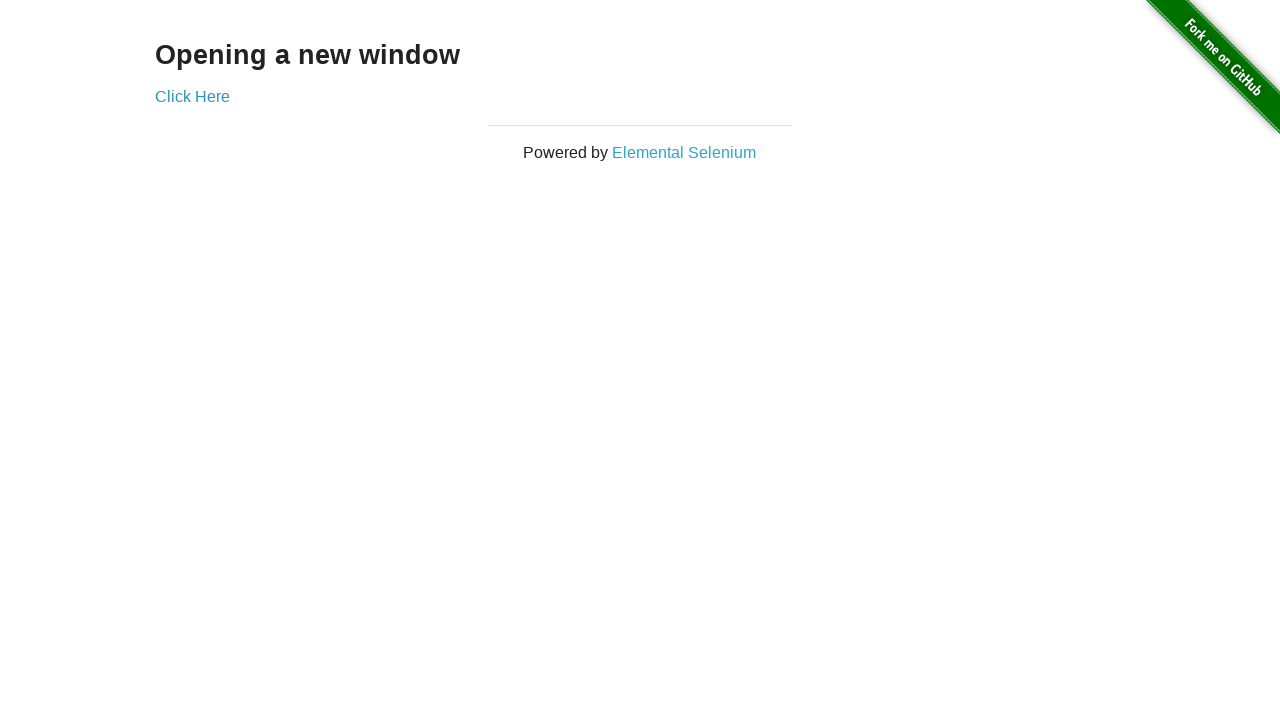